Tests adding a new customer by navigating to Add Customer page, filling in customer details (first name, last name, post code), submitting the form, and verifying the customer appears in the customers list.

Starting URL: https://www.globalsqa.com/angularJs-protractor/BankingProject/#/manager

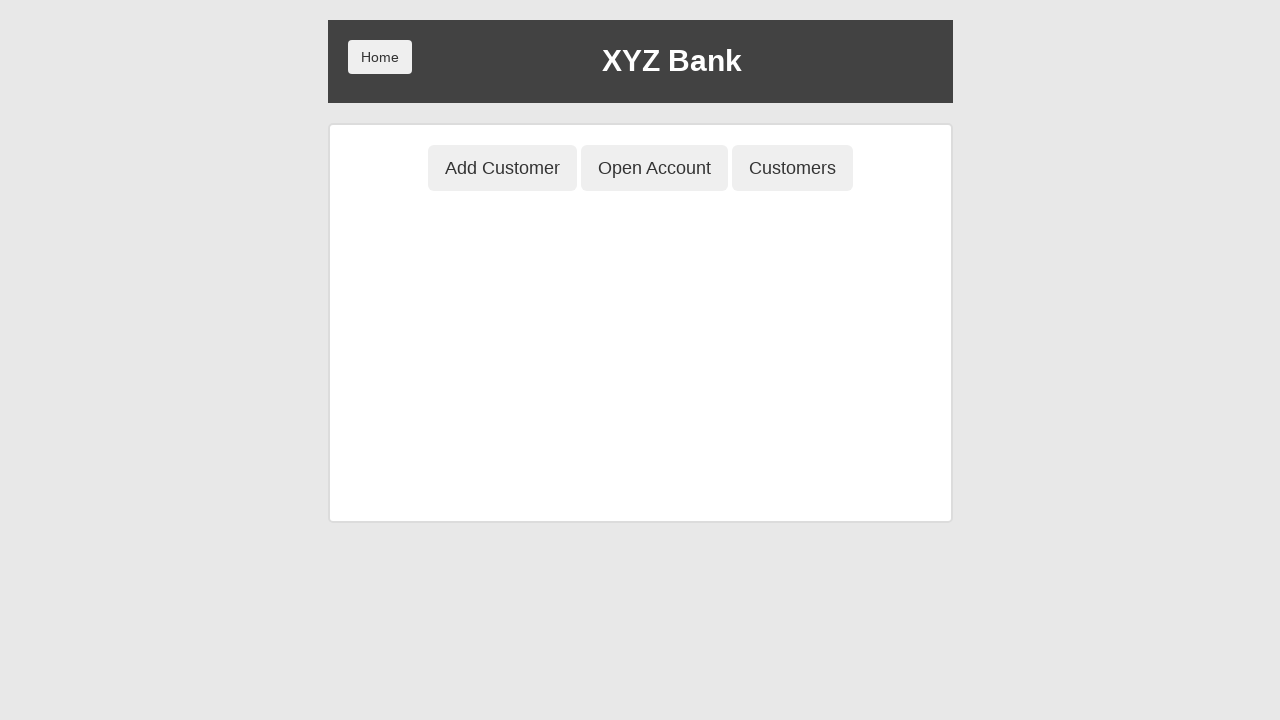

Clicked 'Add Customer' button to navigate to add customer page at (502, 168) on button[ng-class='btnClass1']
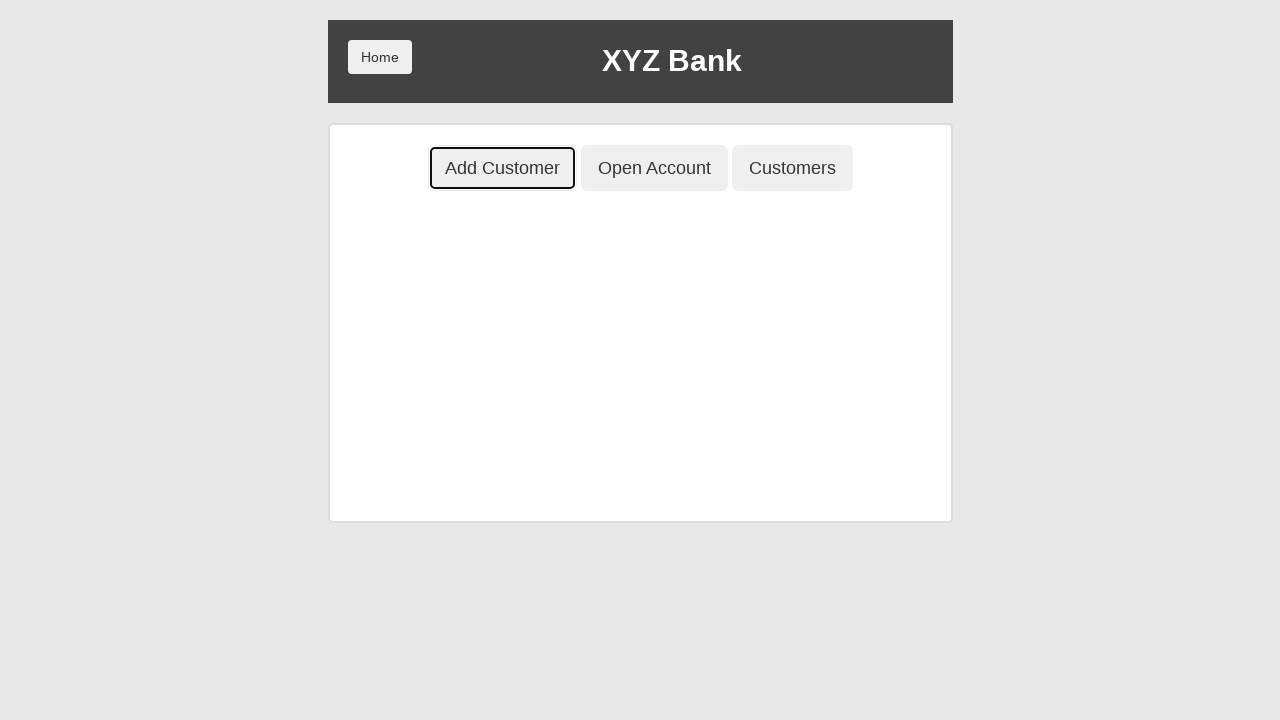

Filled first name field with 'John' on input[ng-model='fName']
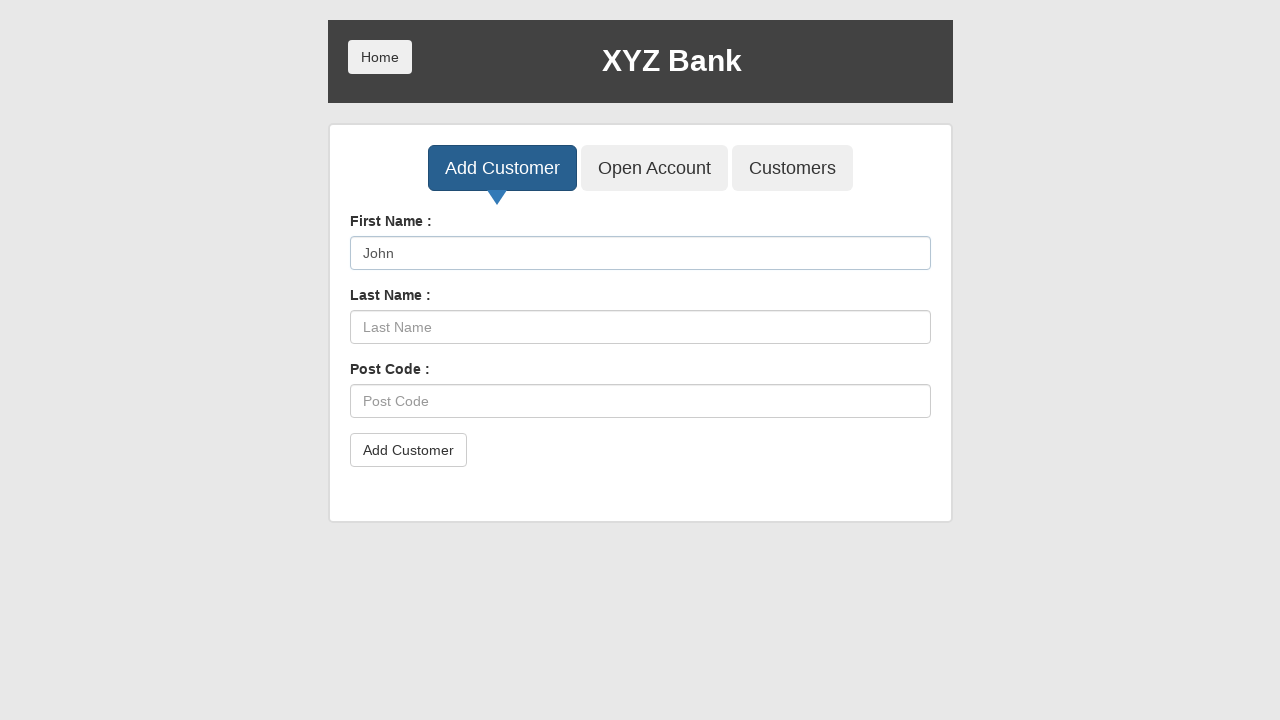

Filled last name field with 'Doe' on input[ng-model='lName']
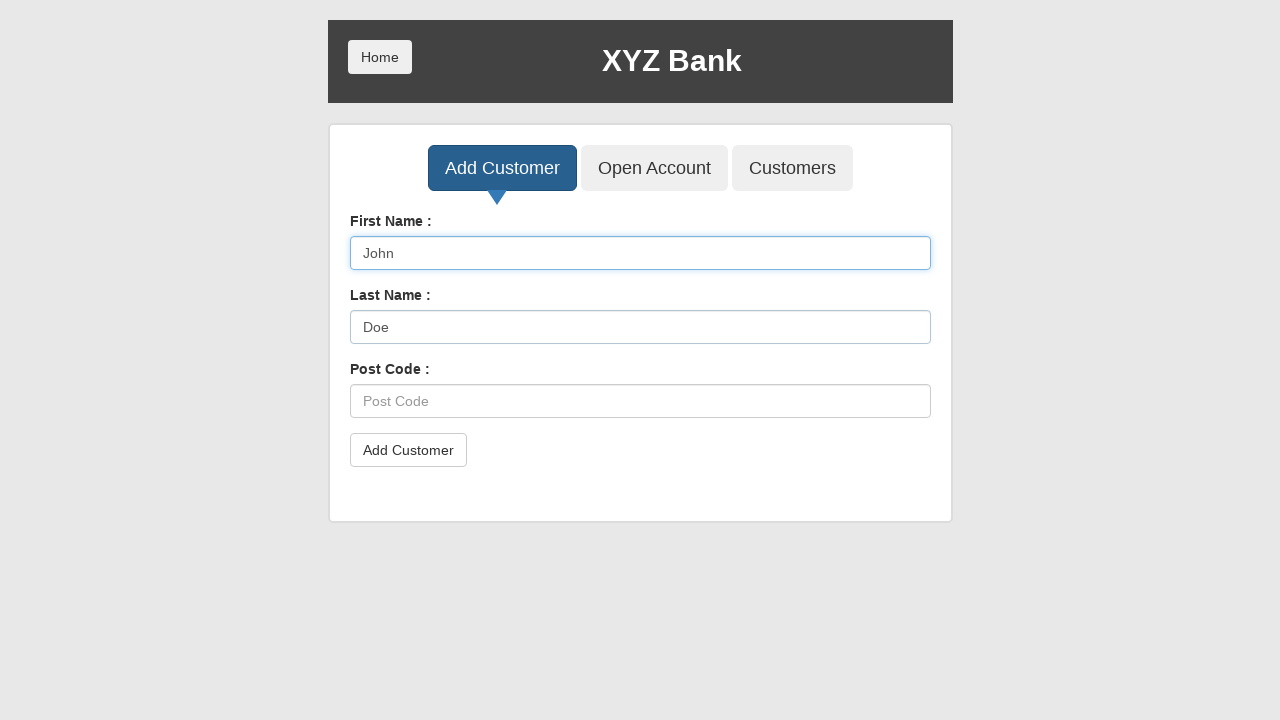

Filled post code field with '2000' on input[ng-model='postCd']
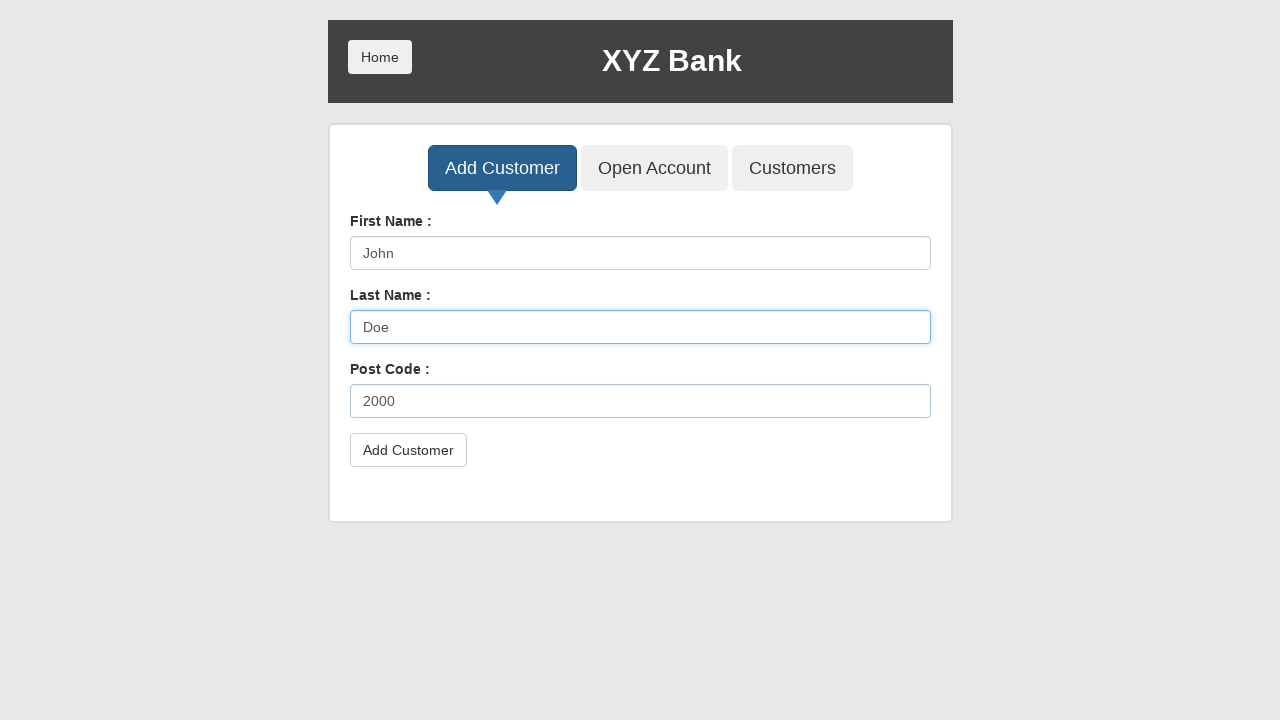

Clicked 'Add Customer' submit button at (408, 450) on button[type='submit']
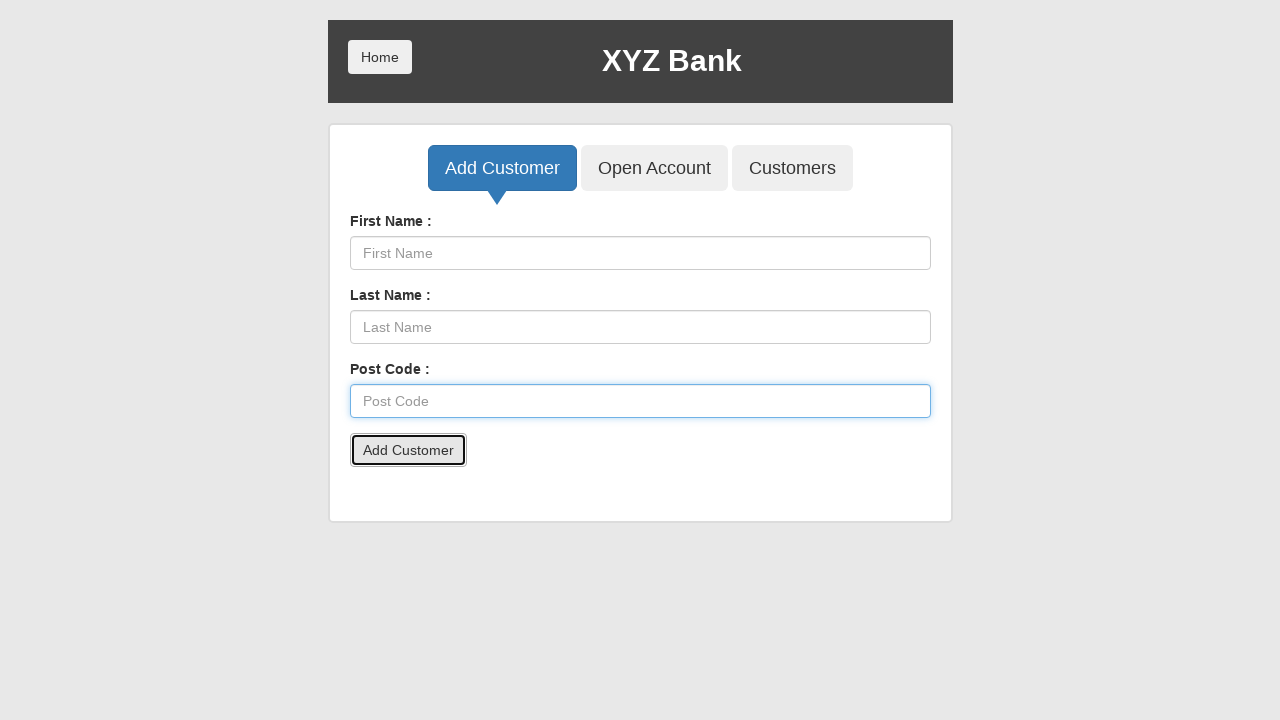

Accepted alert popup
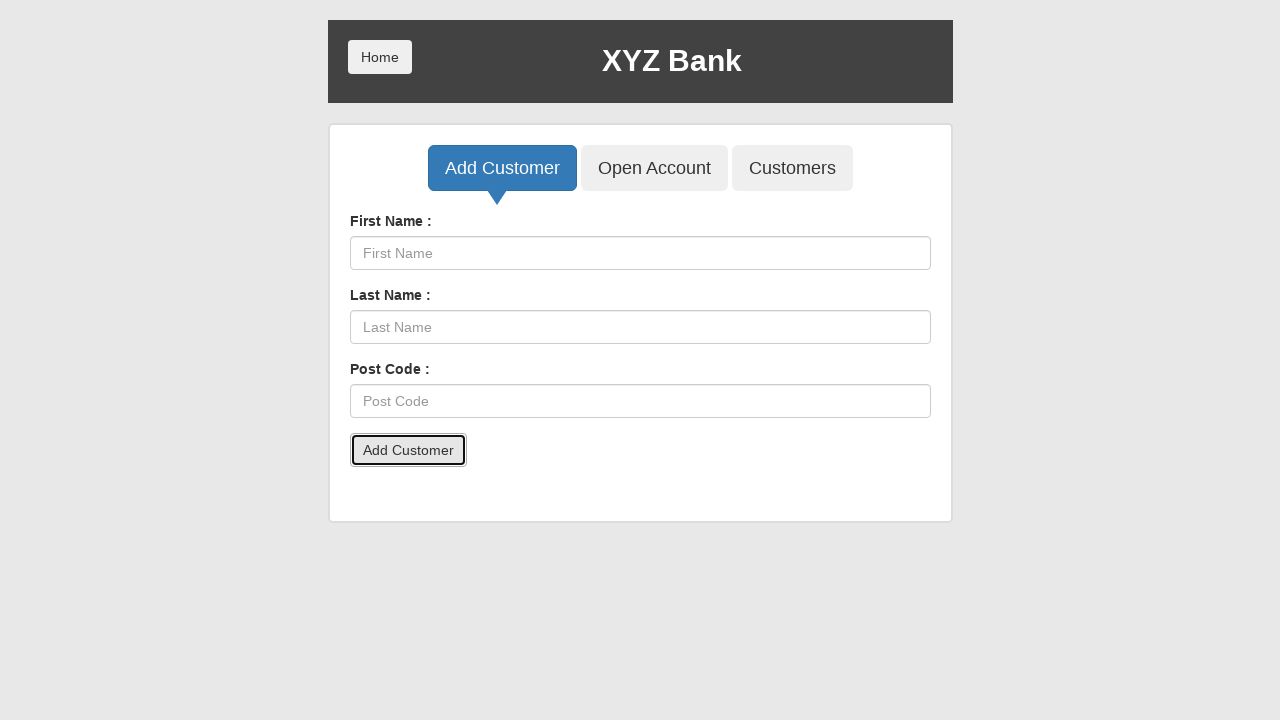

Clicked 'Customers' button to navigate to customers list page at (792, 168) on button[ng-class='btnClass3']
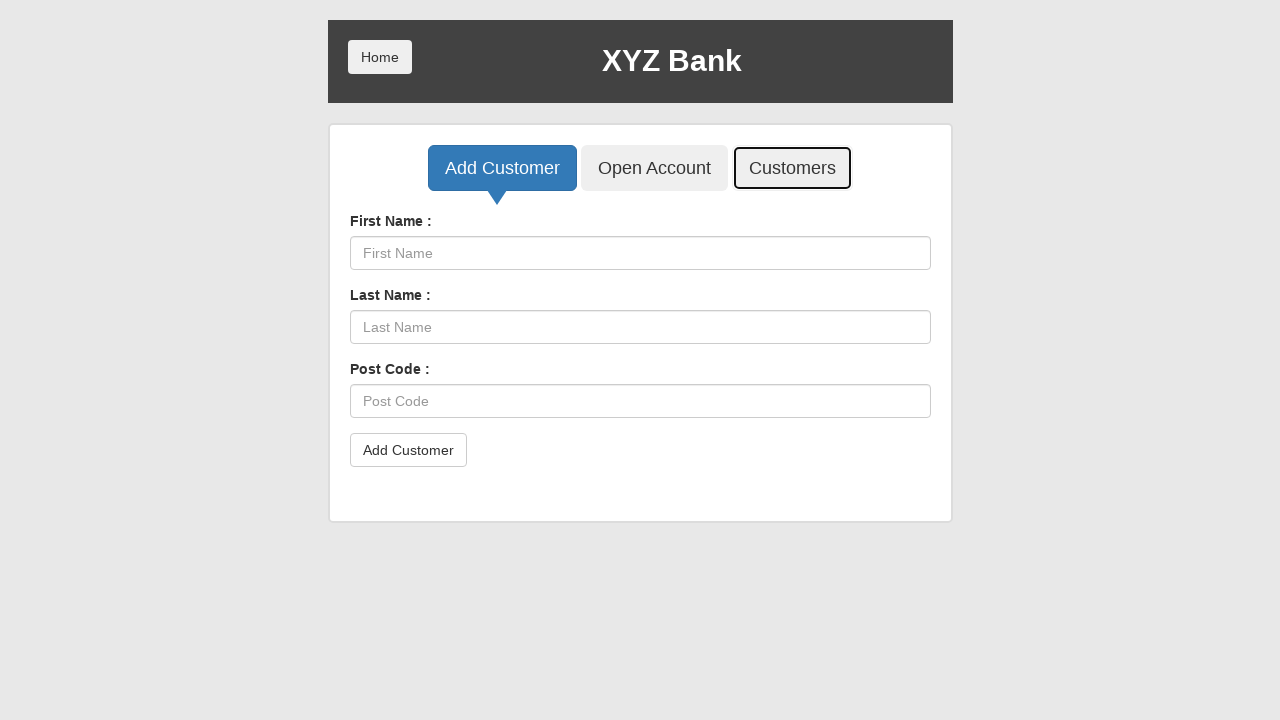

Waited for customers table to load
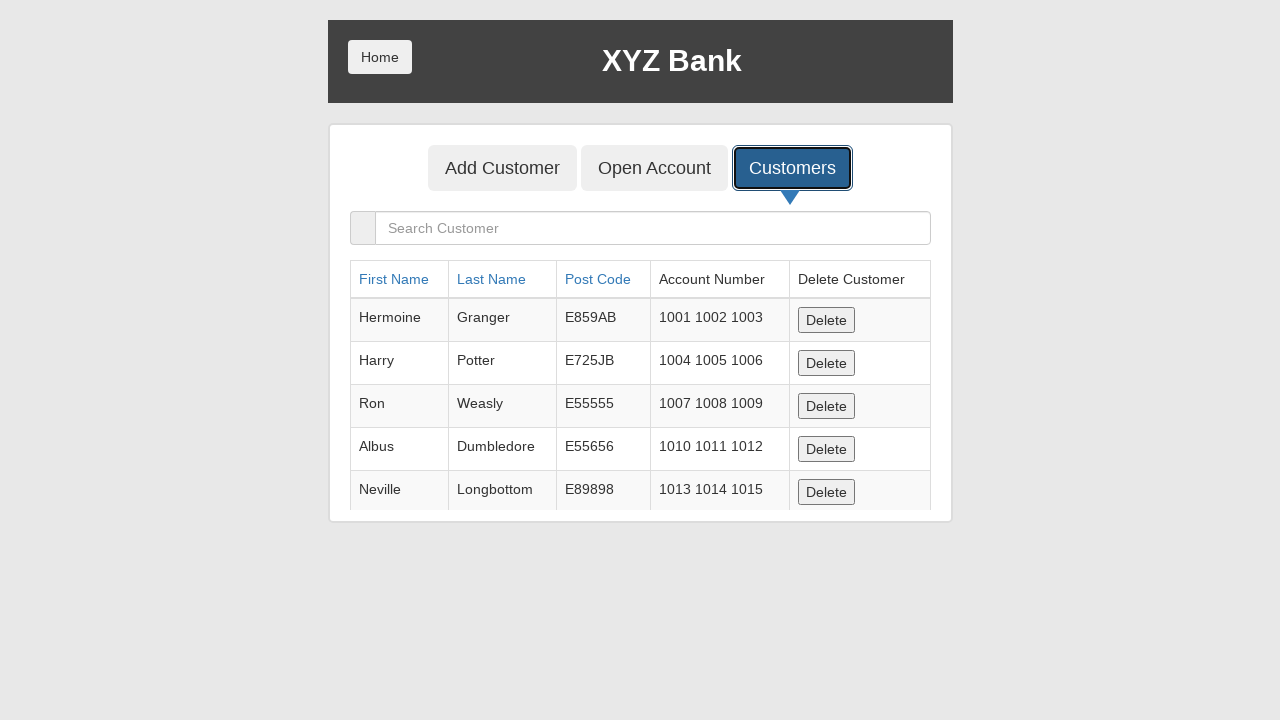

Retrieved customers table content
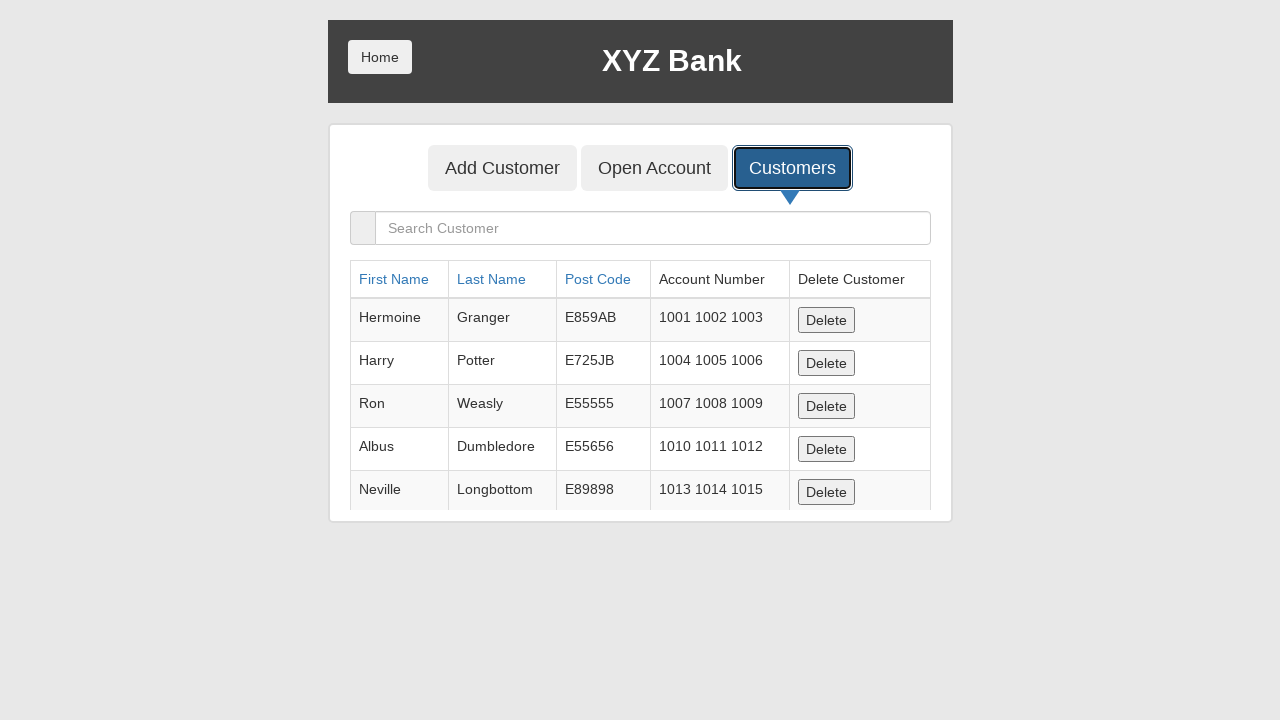

Verified new customer 'John Doe' with post code '2000' appears in customers list
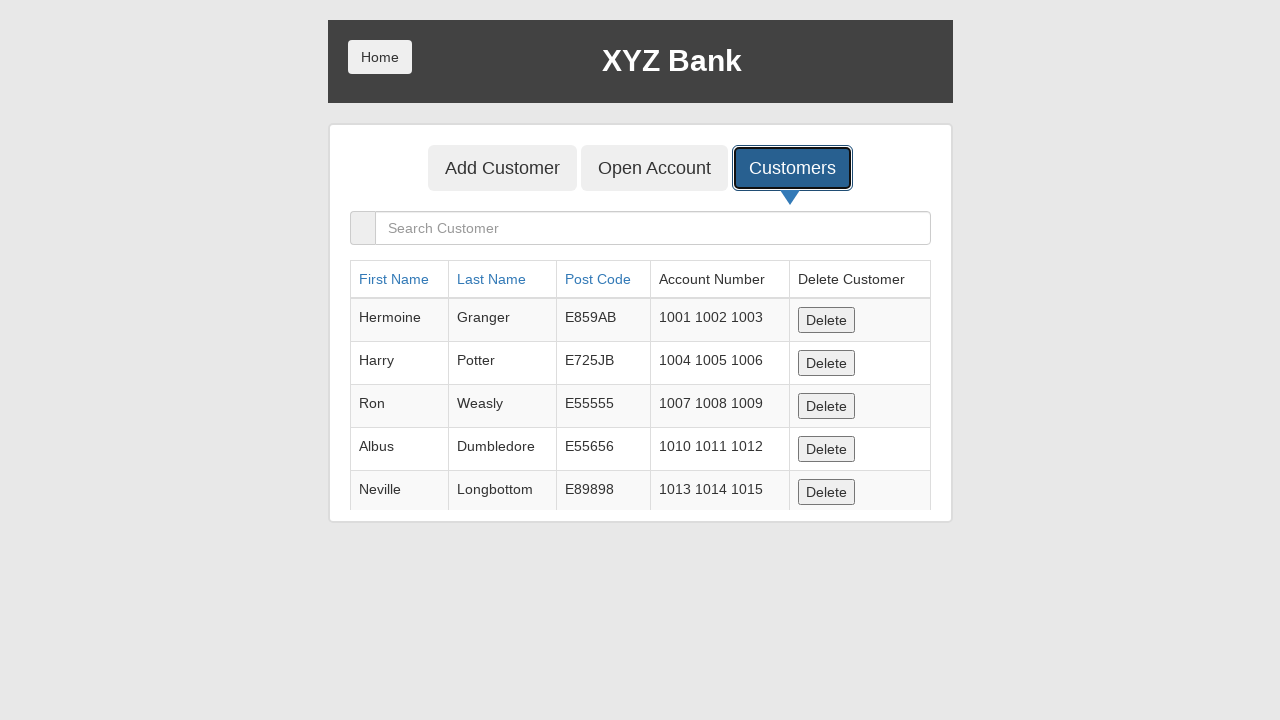

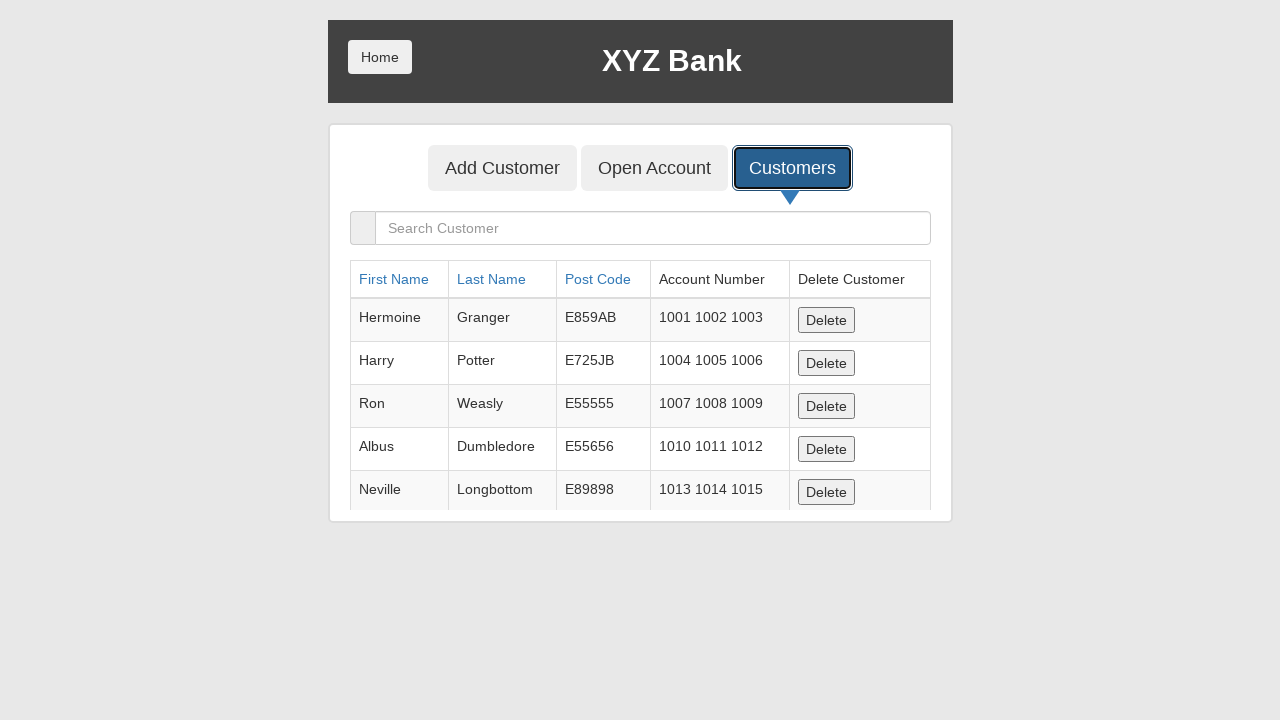